Tests the confirm box alert functionality by clicking a button that triggers a confirmation dialog, accepting the alert, and verifying the result text is displayed

Starting URL: https://demoqa.com/alerts

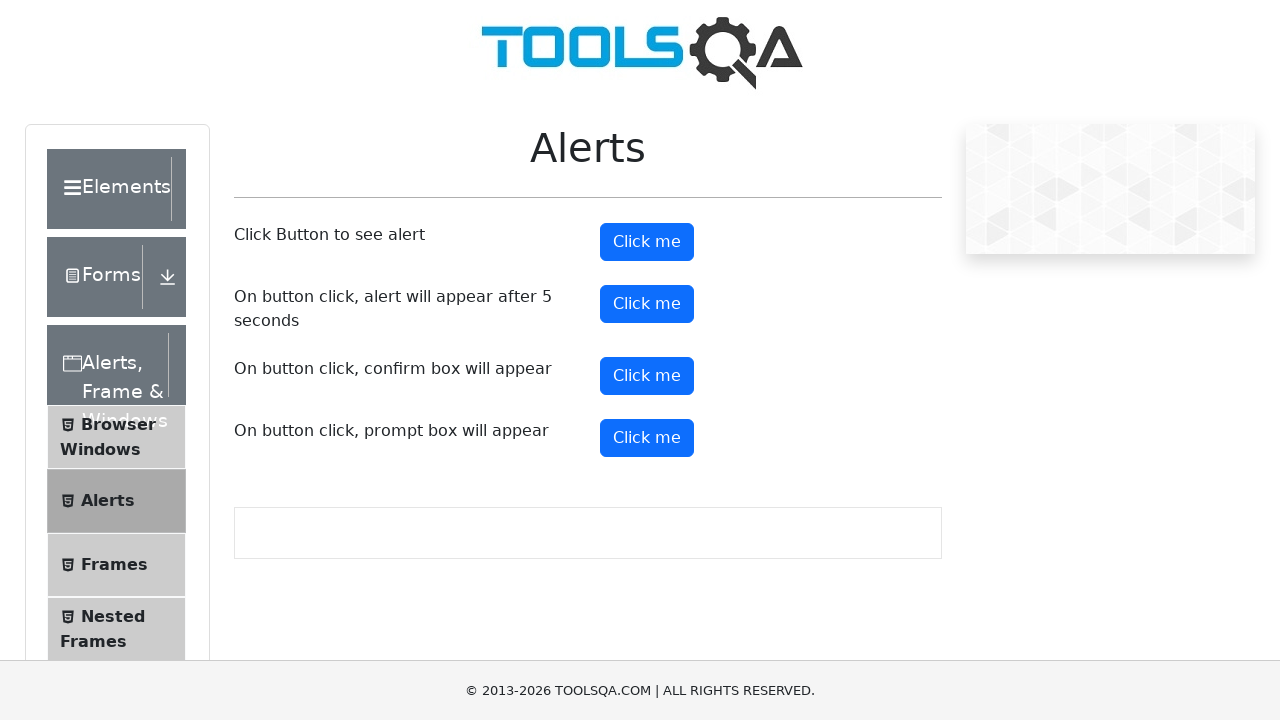

Clicked confirm button to trigger the alert at (647, 376) on button#confirmButton
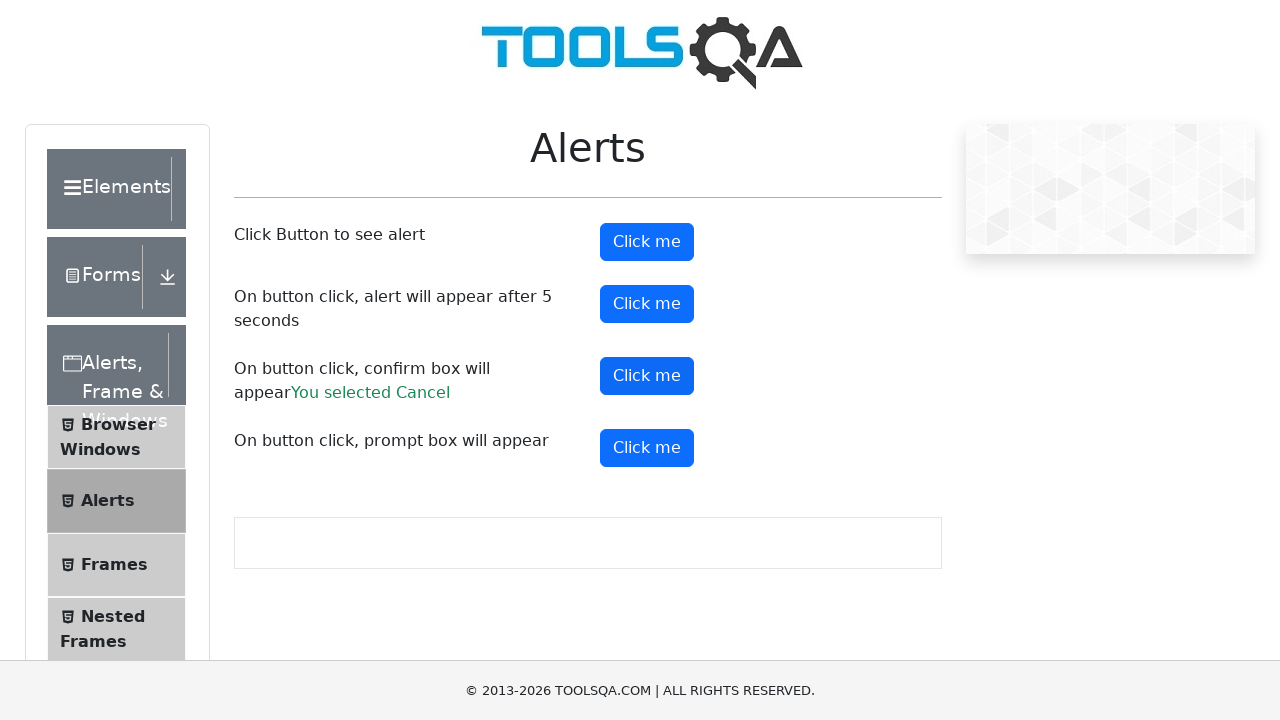

Set up dialog handler to accept the confirmation dialog
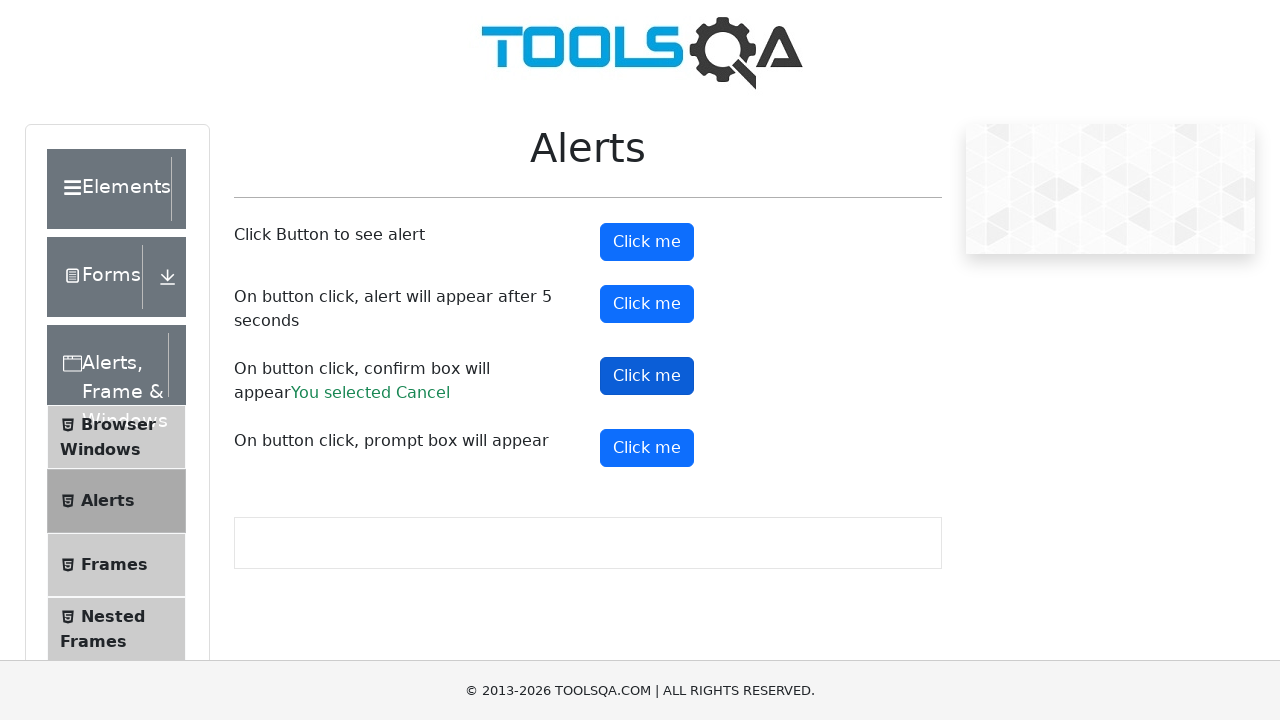

Verified result text appeared after accepting the confirm dialog
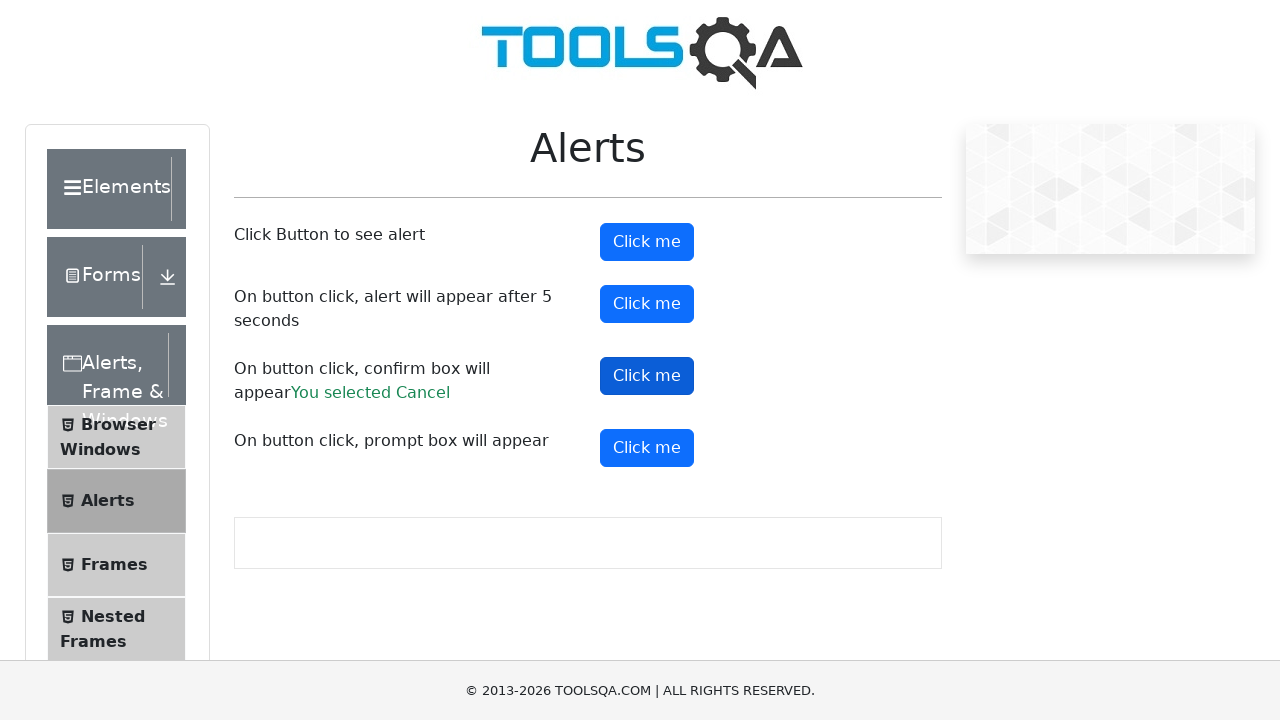

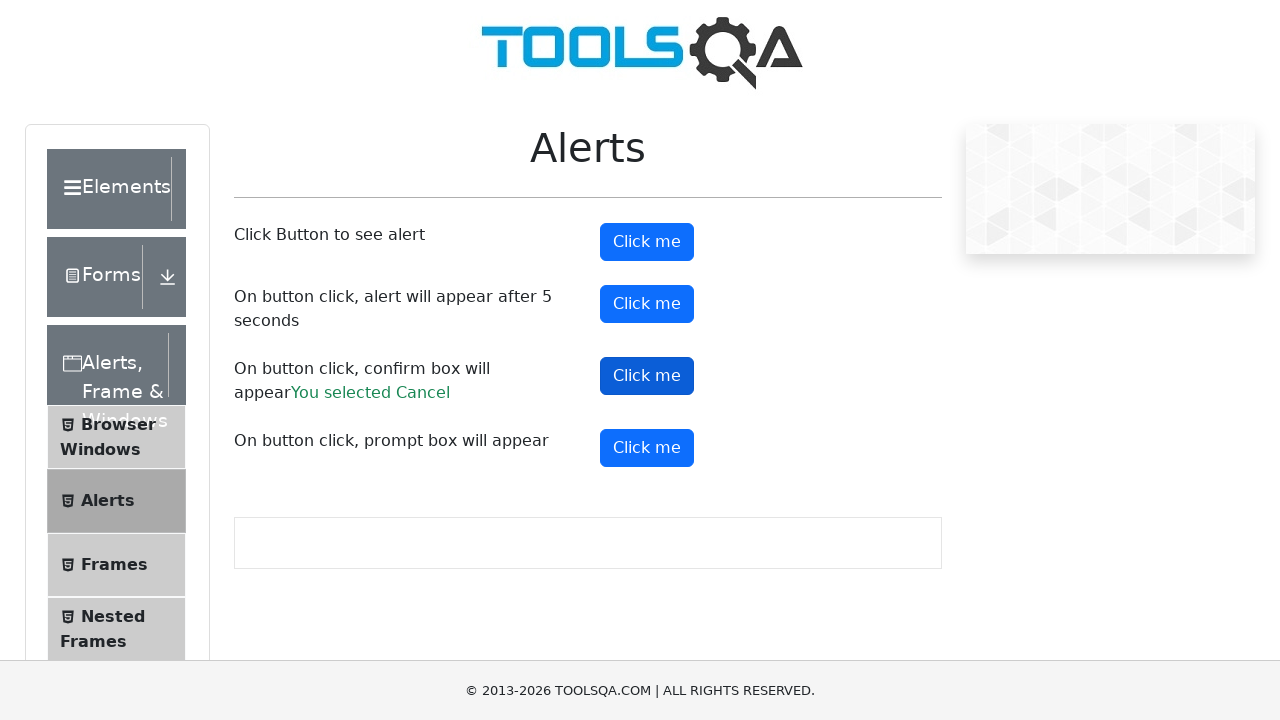